Tests interaction with a jQuery UI custom dropdown select menu by clicking on the number dropdown to open it.

Starting URL: http://jqueryui.com/resources/demos/selectmenu/default.html

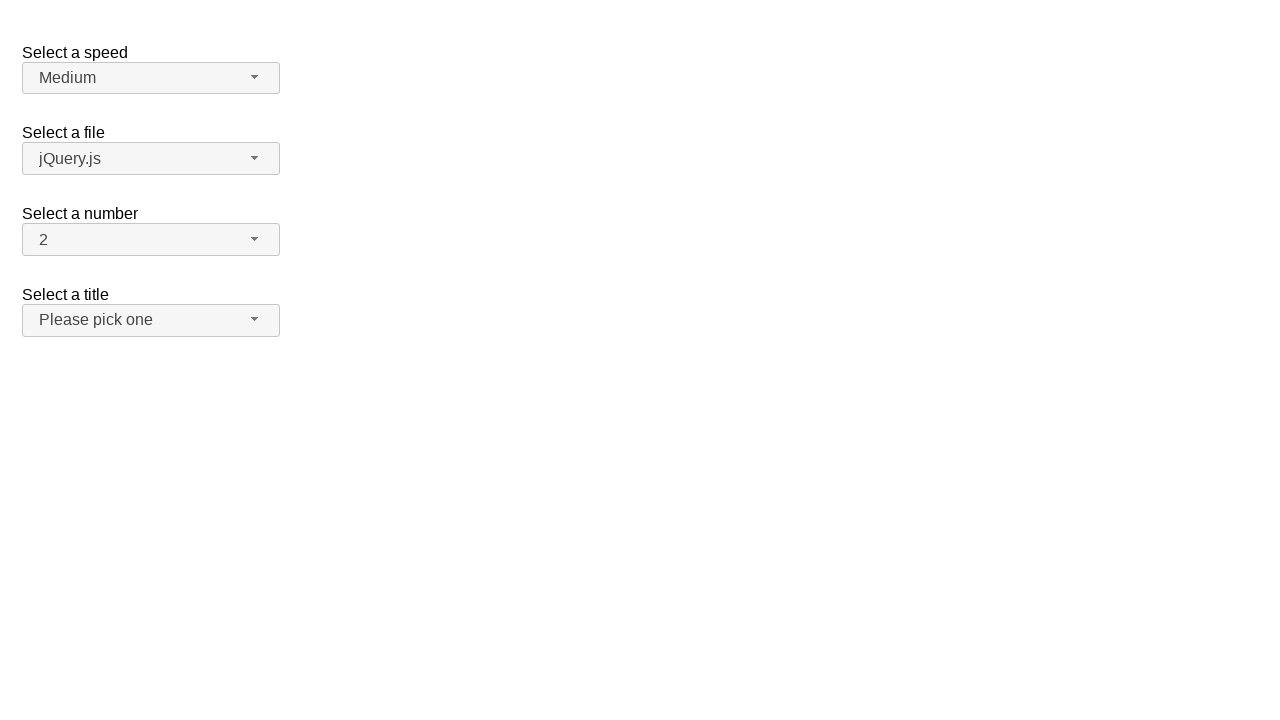

Clicked on the number dropdown button to open it at (151, 240) on xpath=//span[@id='number-button']
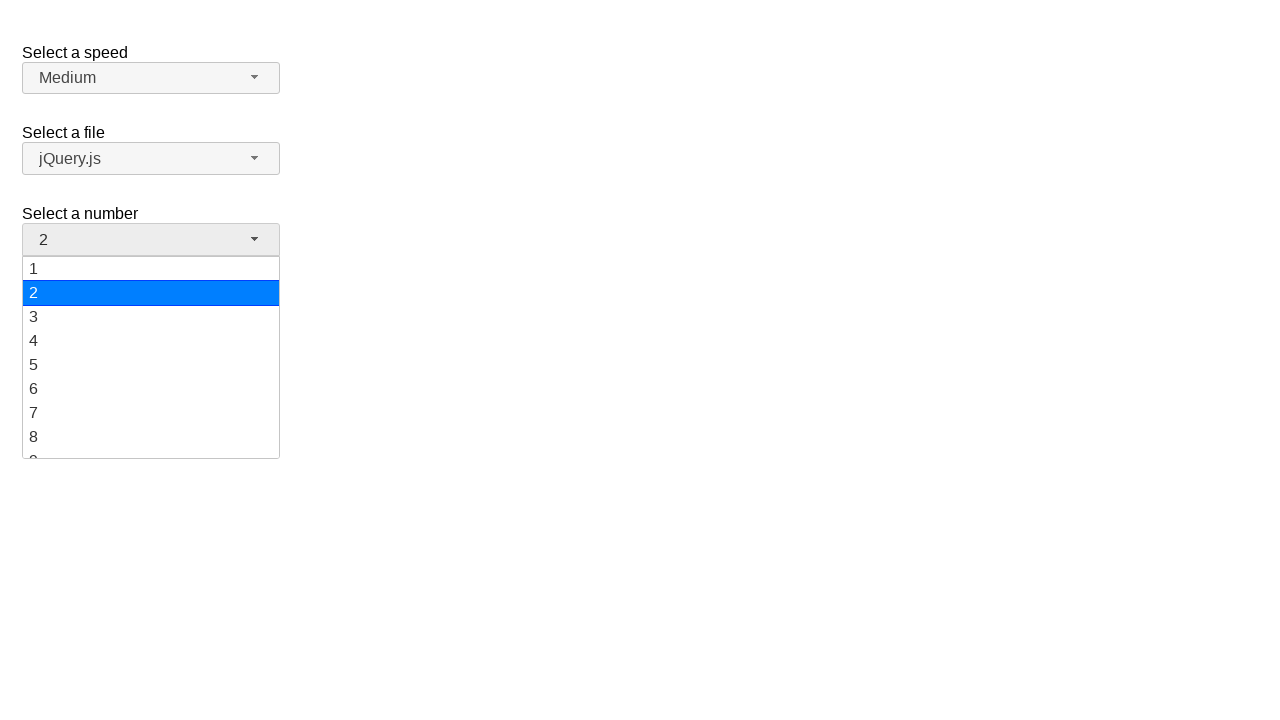

Waited 1 second for dropdown to fully open
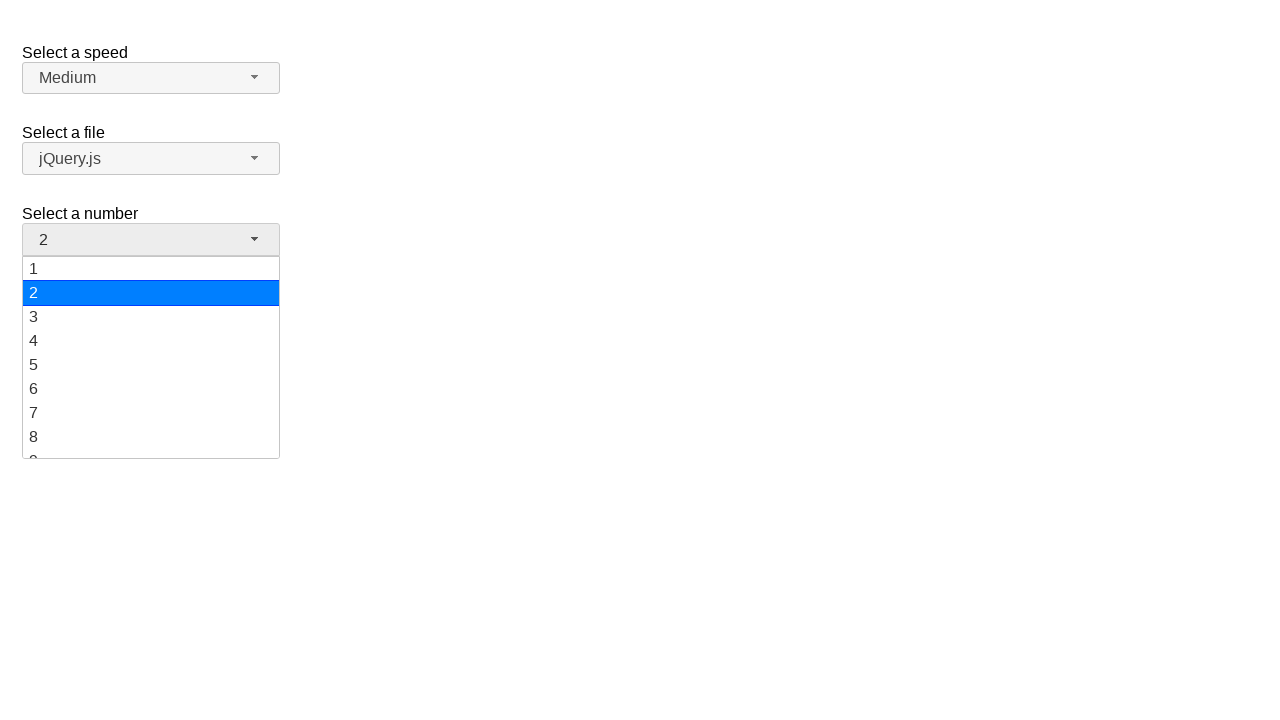

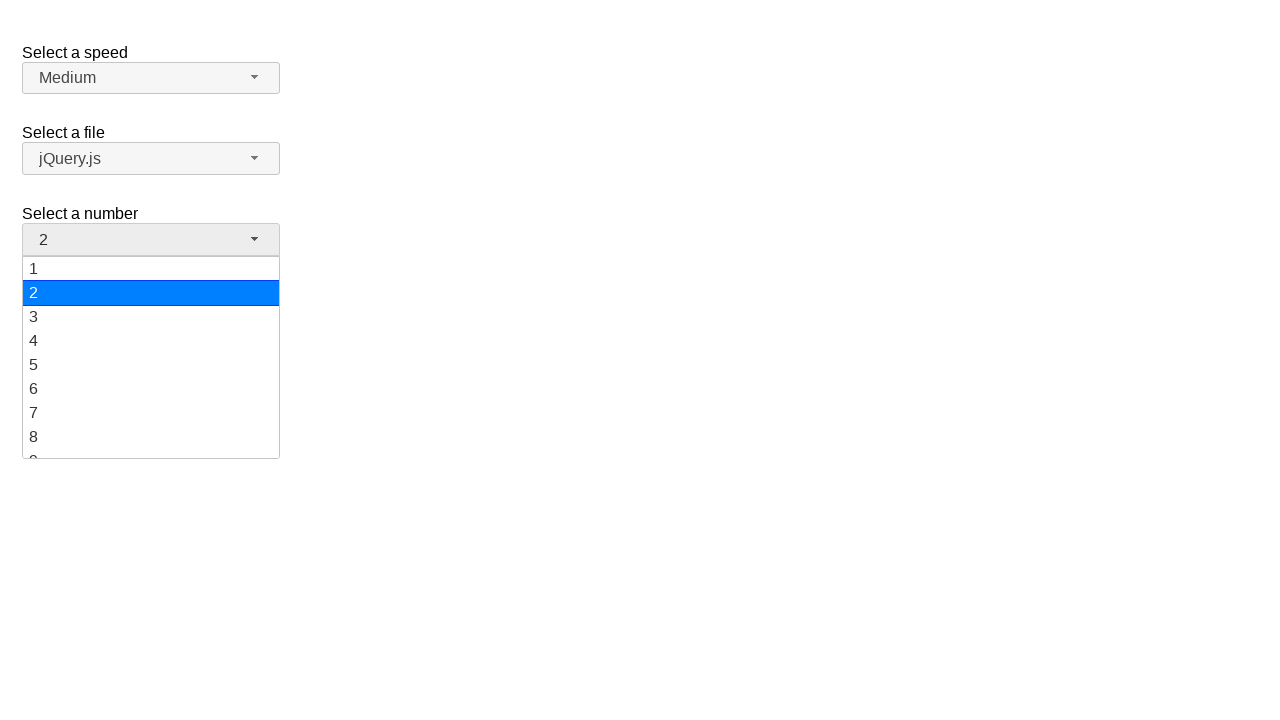